Navigates to Hacker News, verifies posts are loaded, then clicks the "More" link to navigate to the next page of posts and verifies content loads.

Starting URL: https://news.ycombinator.com/

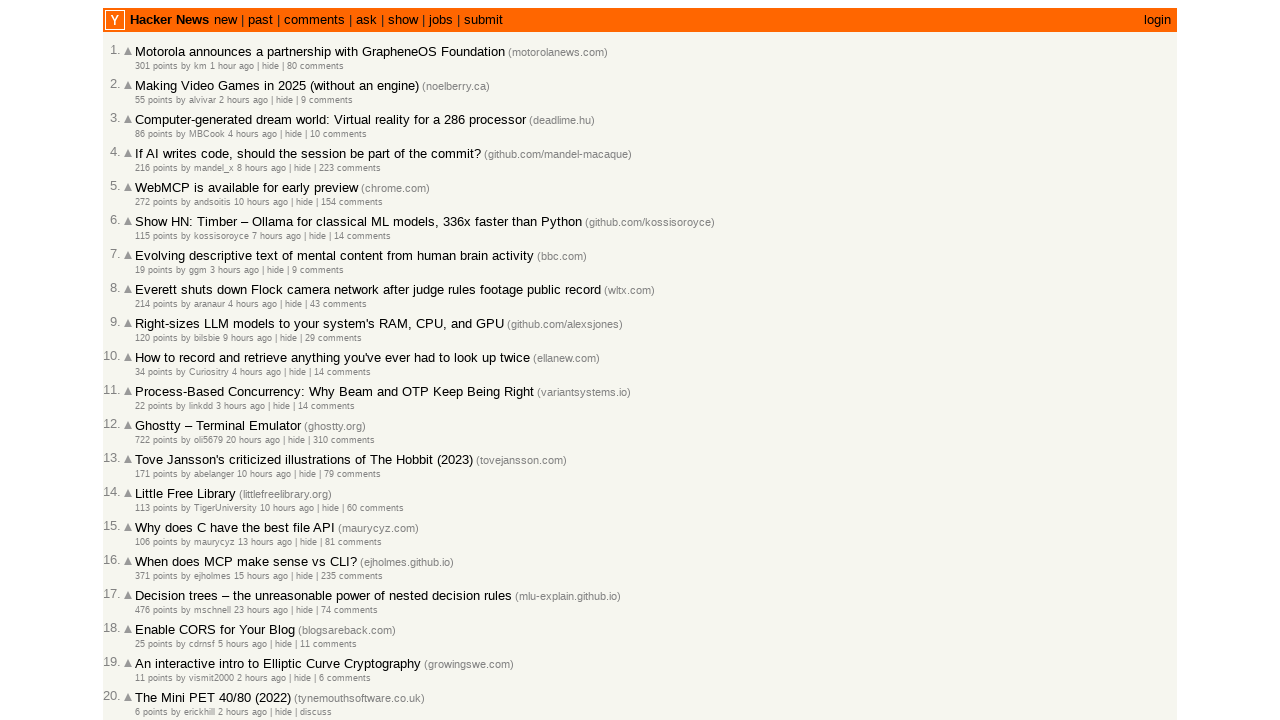

Waited for posts to load on Hacker News homepage
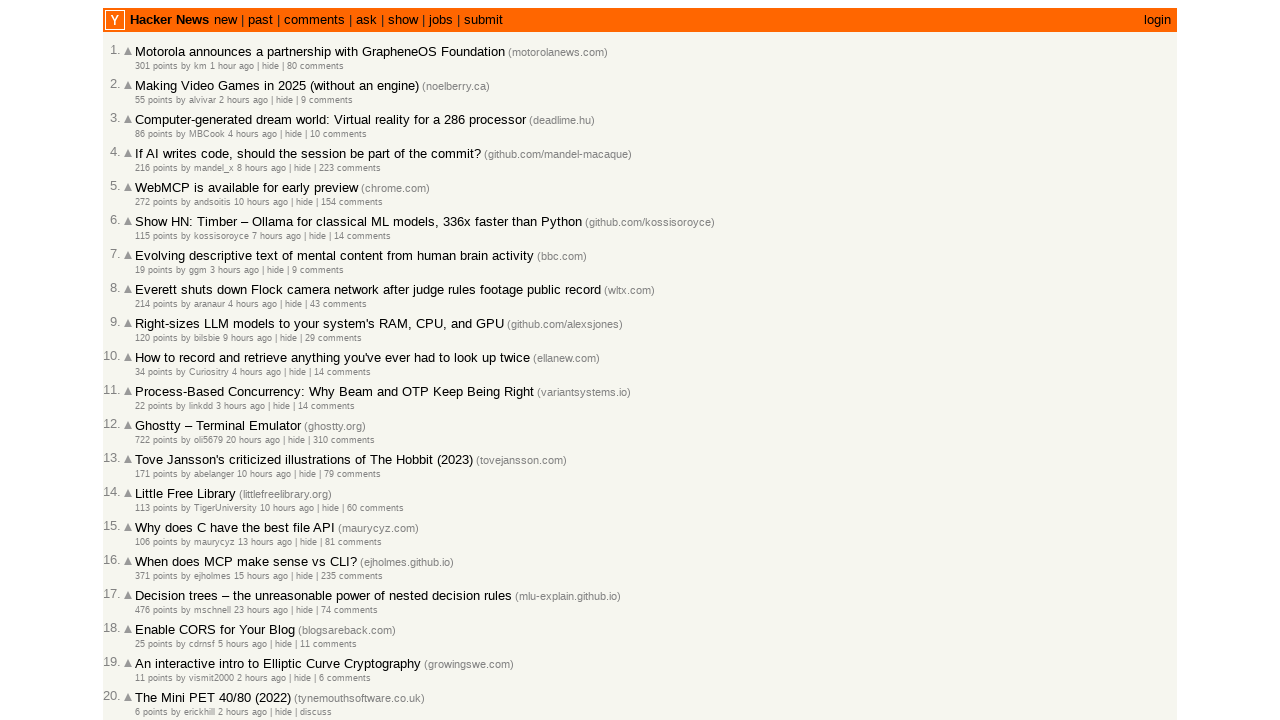

Verified post title links are present
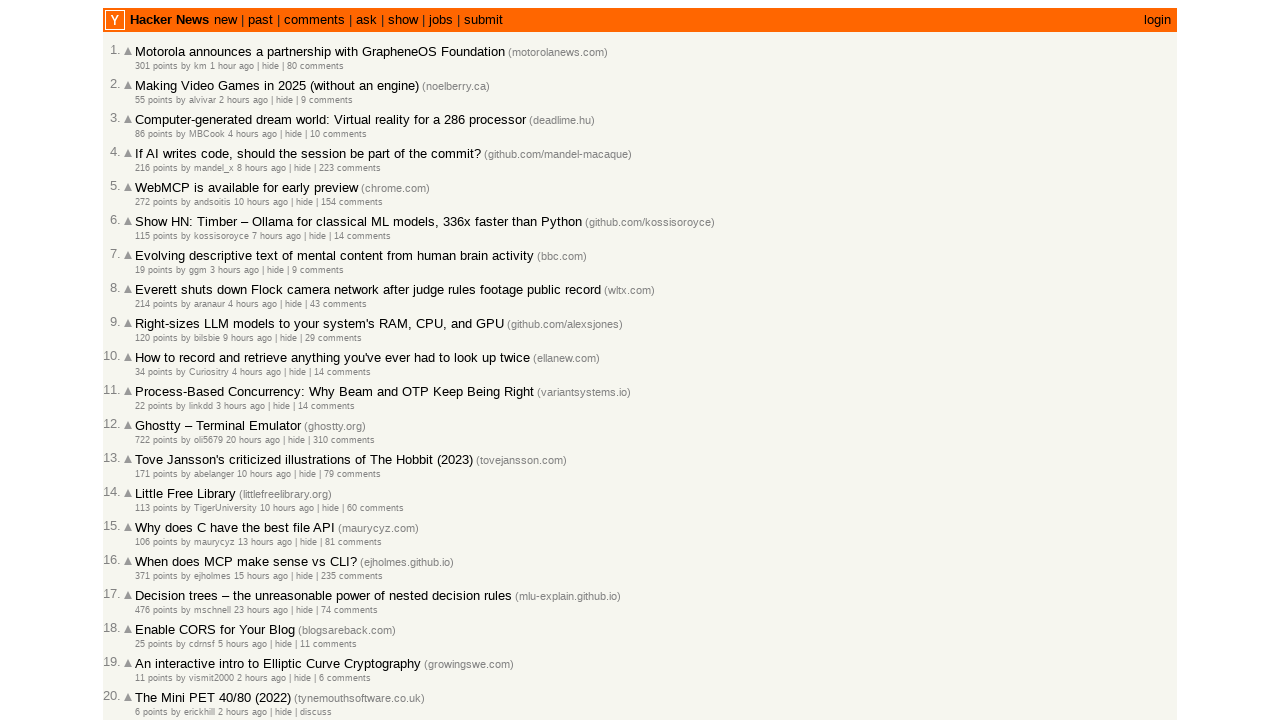

Clicked the 'More' link to navigate to next page at (149, 616) on .morelink
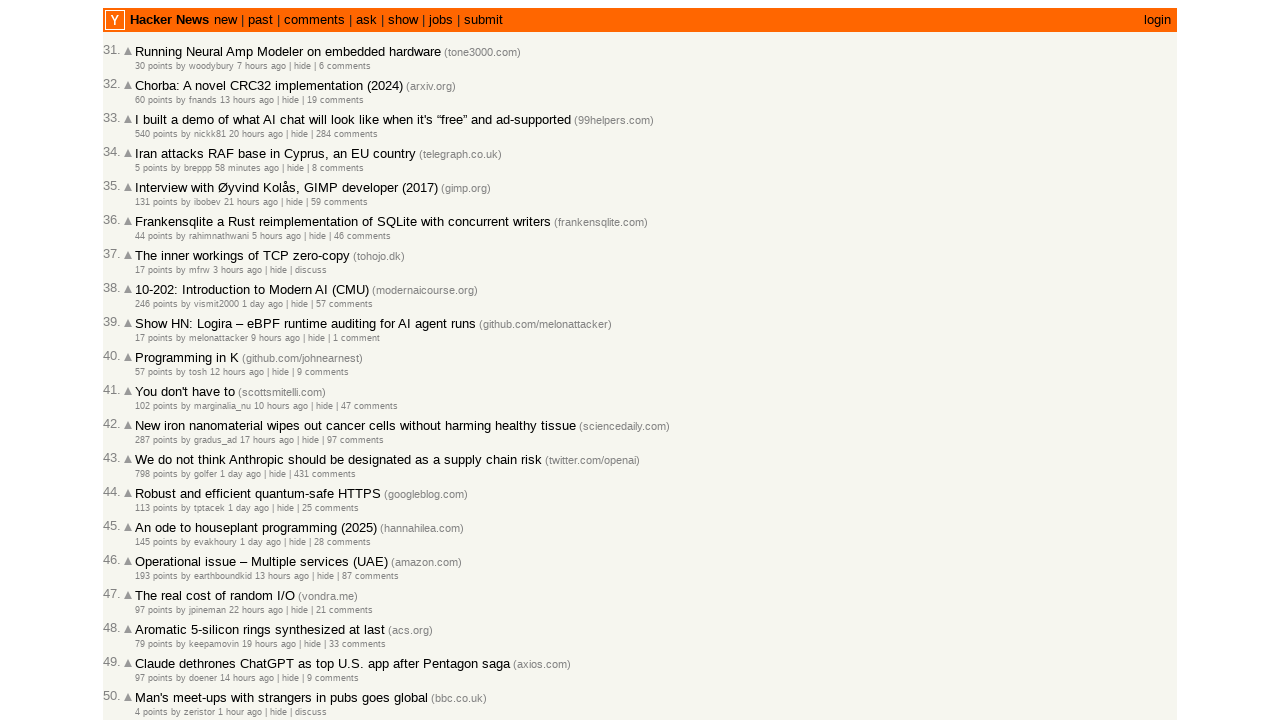

Verified posts loaded on next page of Hacker News
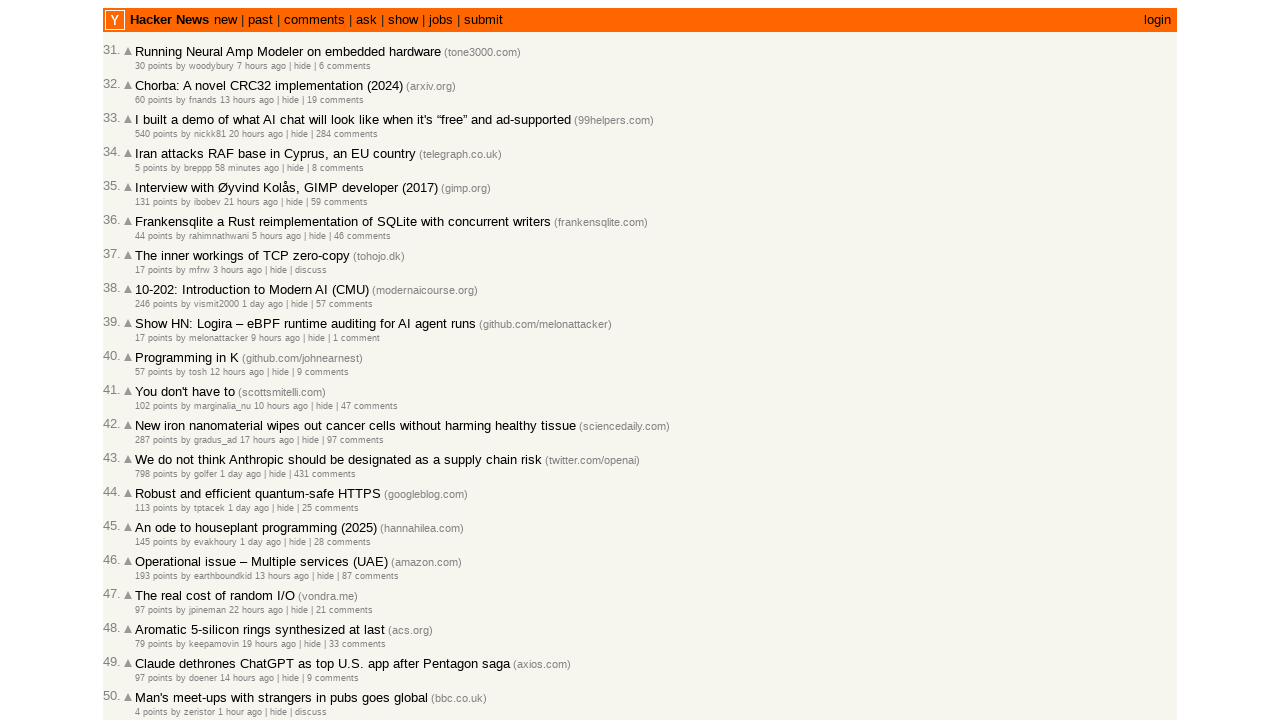

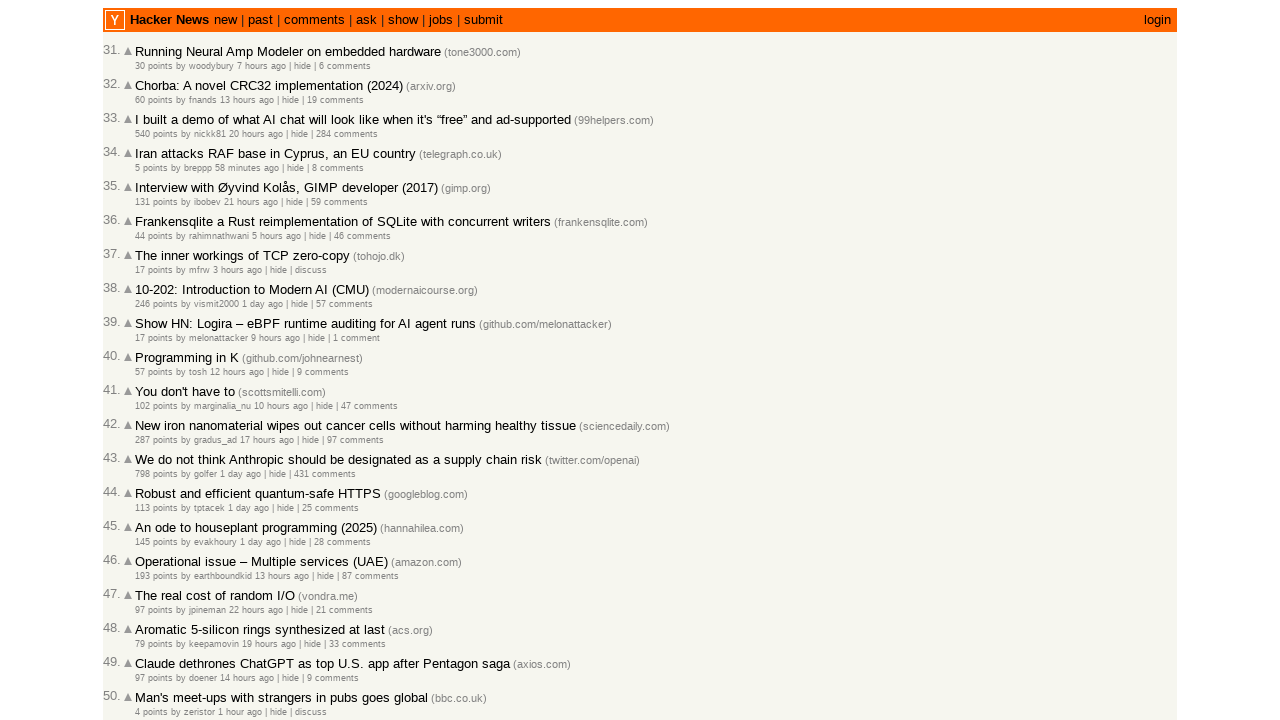